Tests editing a todo item by double-clicking, changing the text, and pressing Enter

Starting URL: https://demo.playwright.dev/todomvc

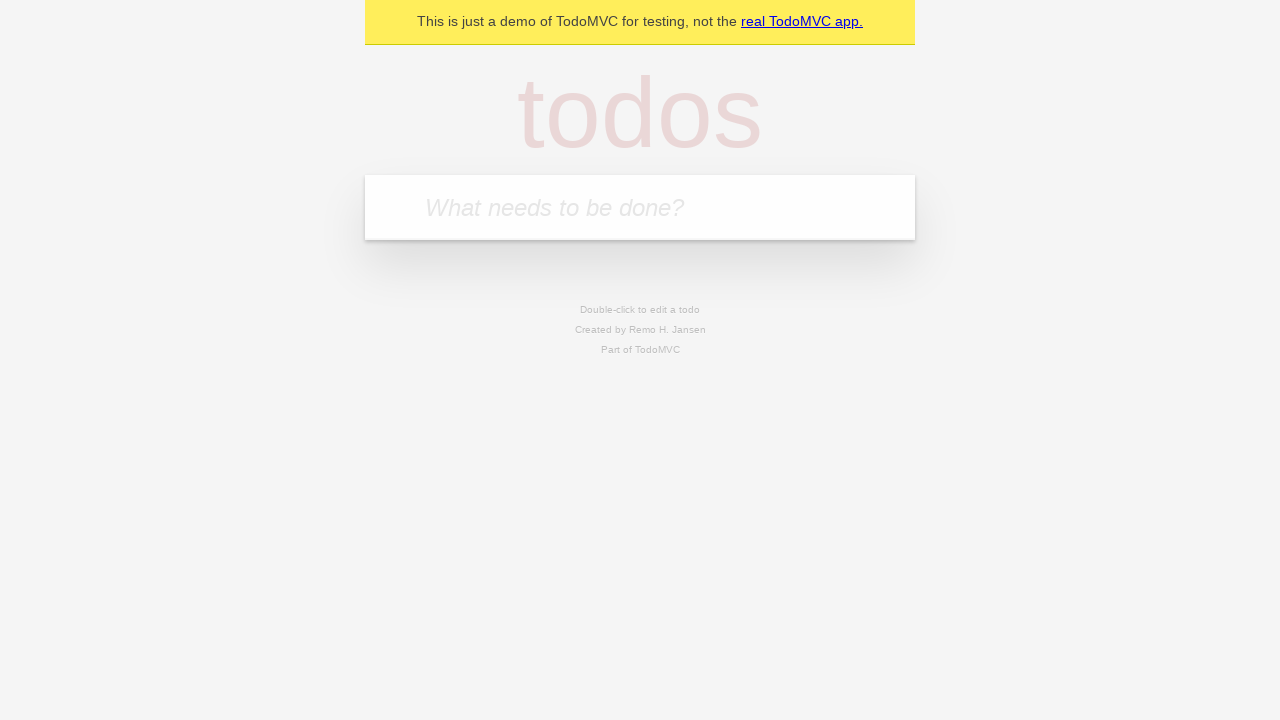

Filled todo input with 'buy some cheese' on internal:attr=[placeholder="What needs to be done?"i]
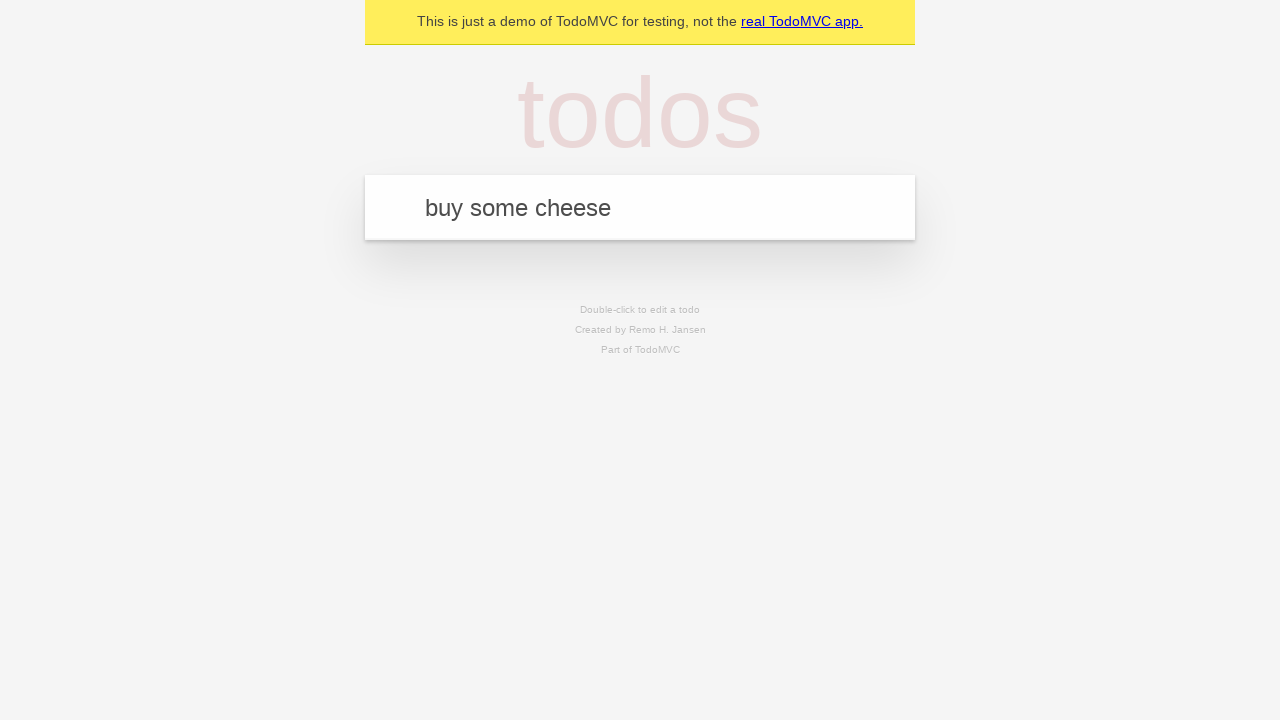

Pressed Enter to add first todo on internal:attr=[placeholder="What needs to be done?"i]
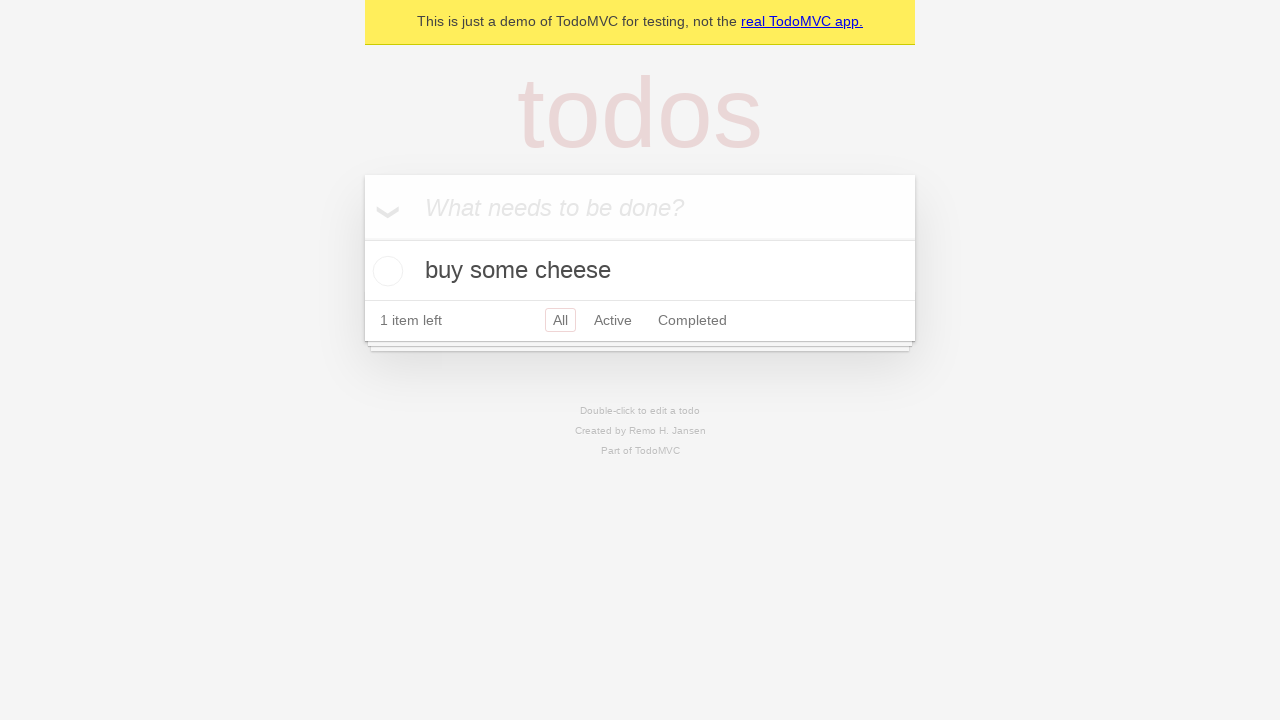

Filled todo input with 'feed the cat' on internal:attr=[placeholder="What needs to be done?"i]
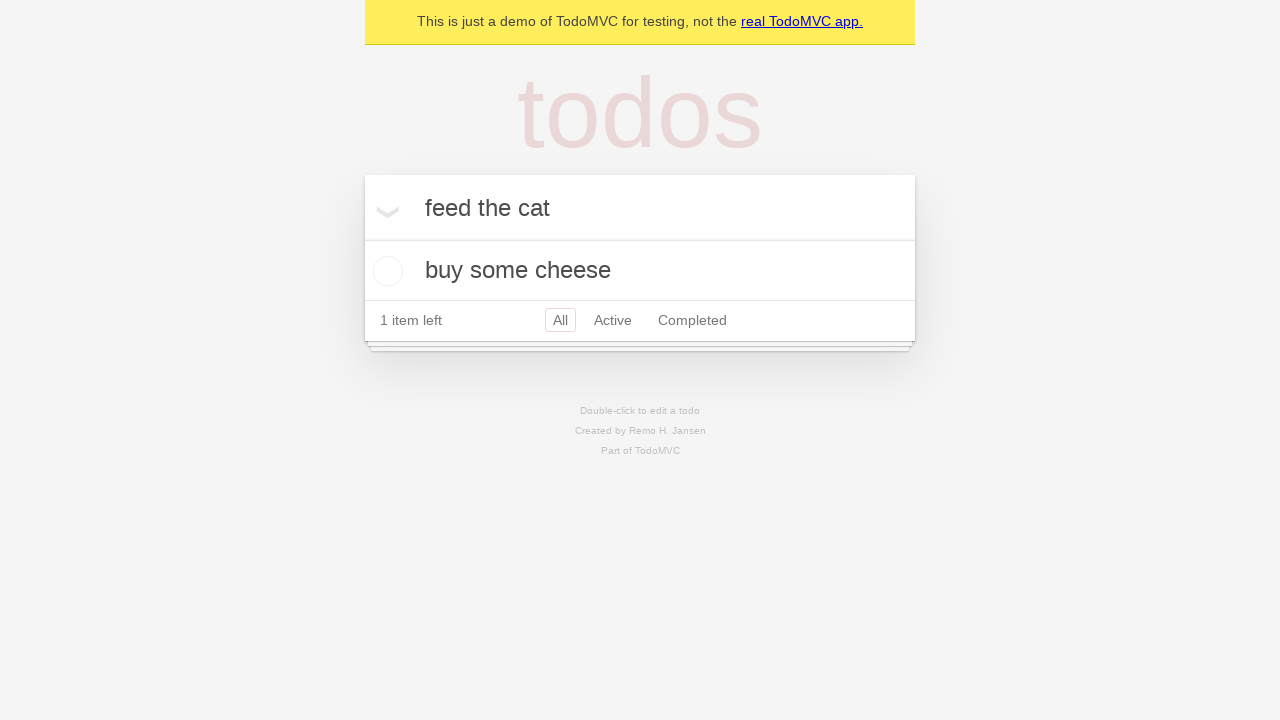

Pressed Enter to add second todo on internal:attr=[placeholder="What needs to be done?"i]
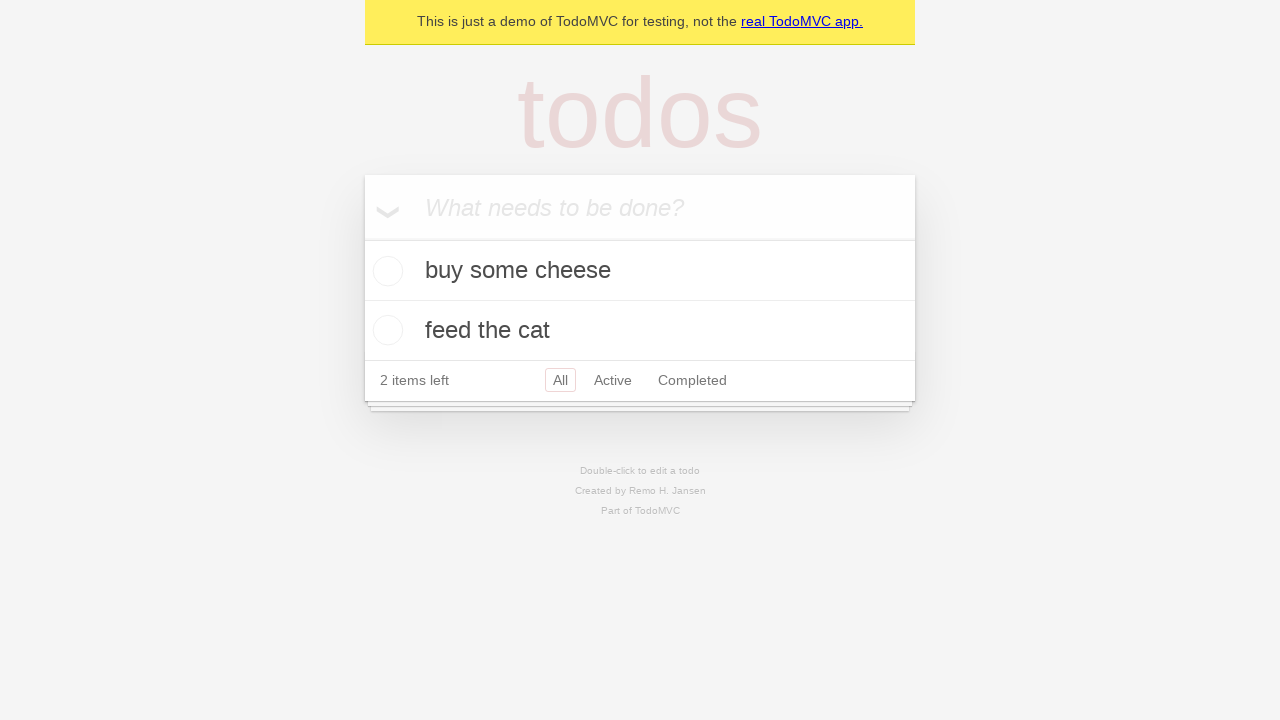

Filled todo input with 'book a doctors appointment' on internal:attr=[placeholder="What needs to be done?"i]
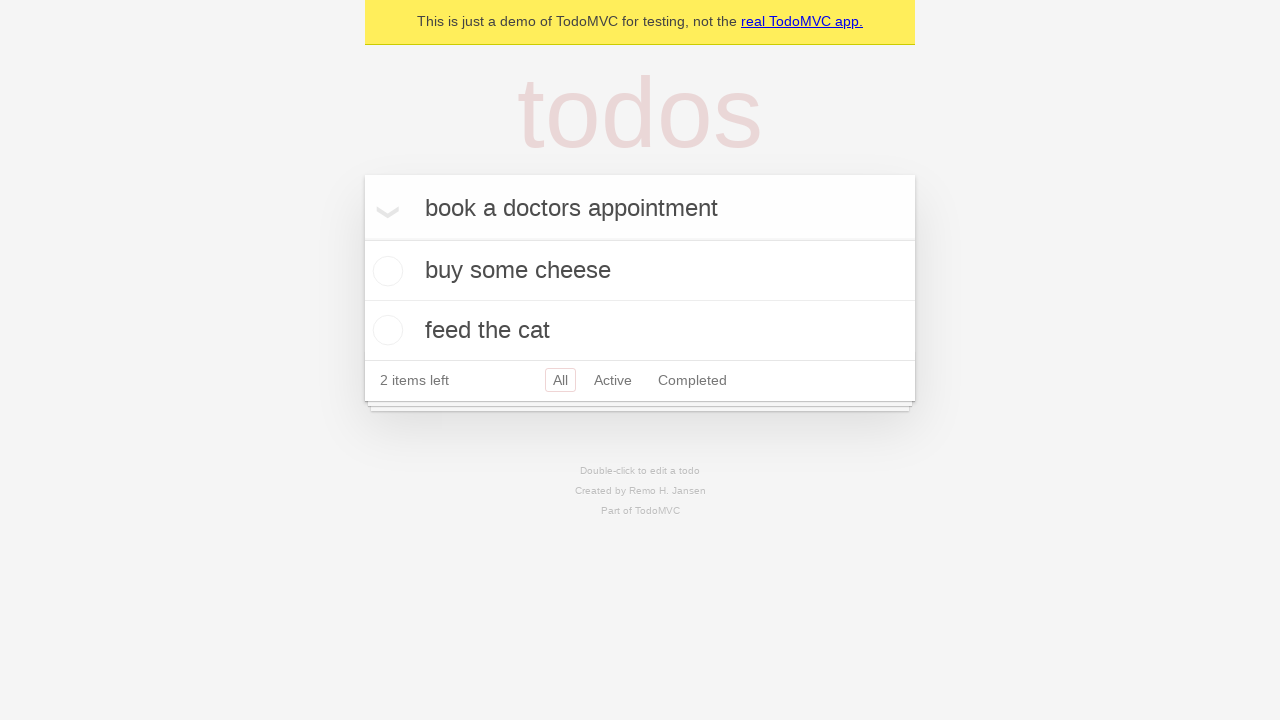

Pressed Enter to add third todo on internal:attr=[placeholder="What needs to be done?"i]
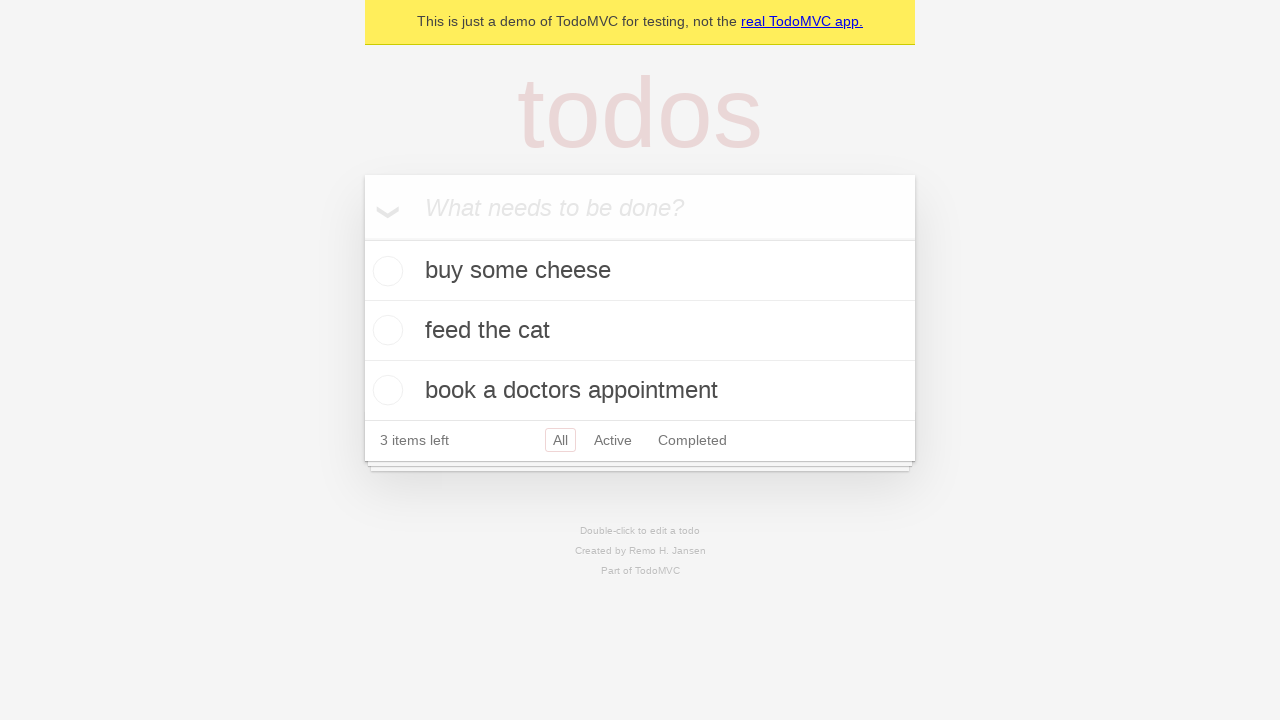

Double-clicked second todo item to enter edit mode at (640, 331) on internal:testid=[data-testid="todo-item"s] >> nth=1
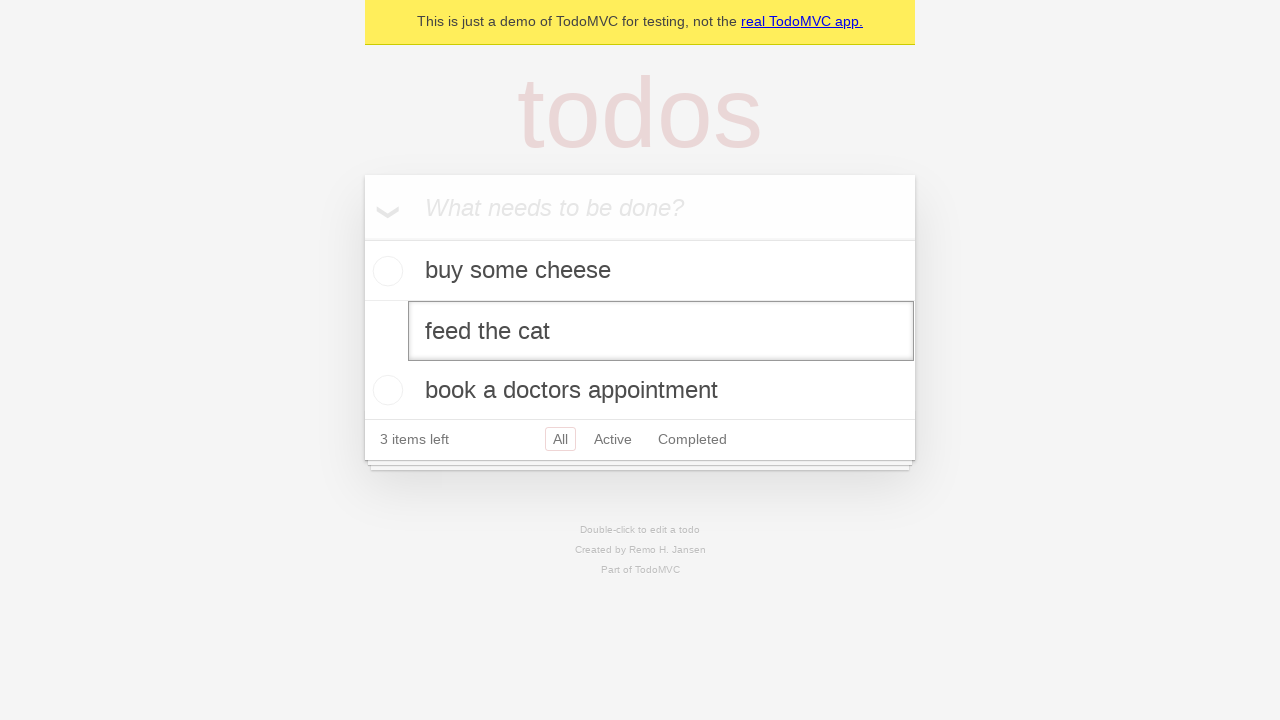

Changed todo text to 'buy some sausages' on internal:testid=[data-testid="todo-item"s] >> nth=1 >> internal:role=textbox[nam
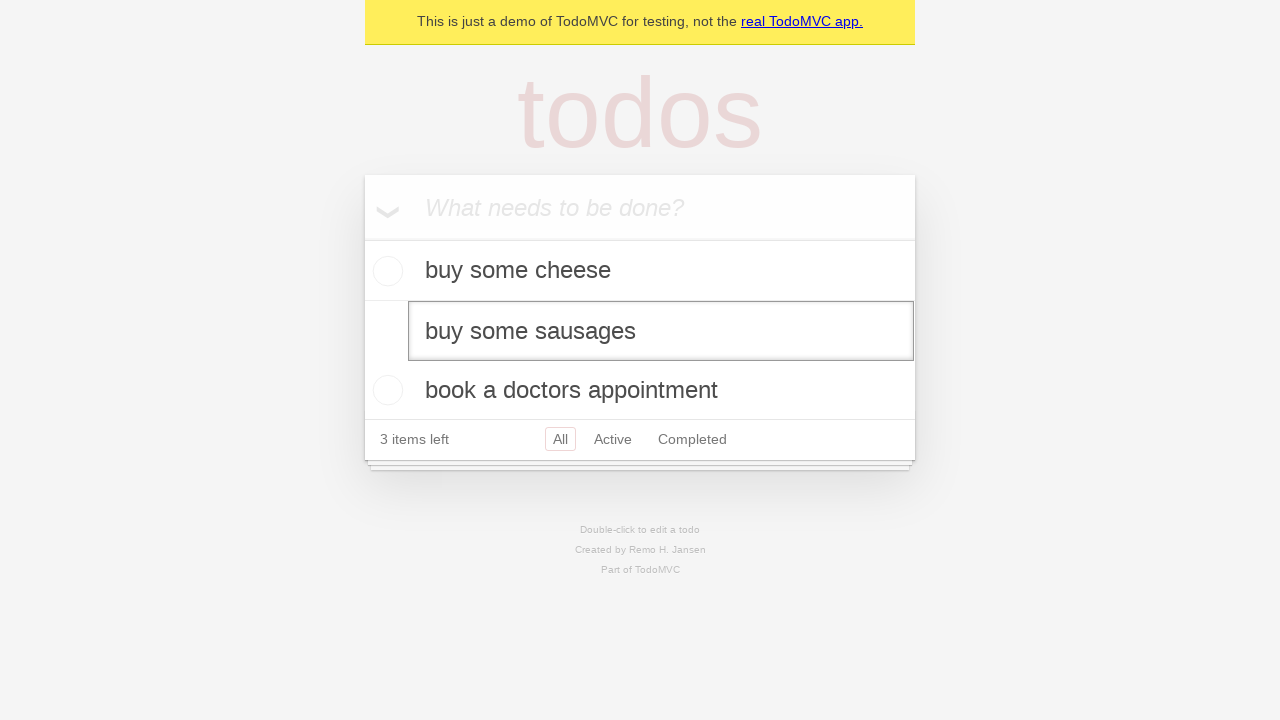

Pressed Enter to save edited todo on internal:testid=[data-testid="todo-item"s] >> nth=1 >> internal:role=textbox[nam
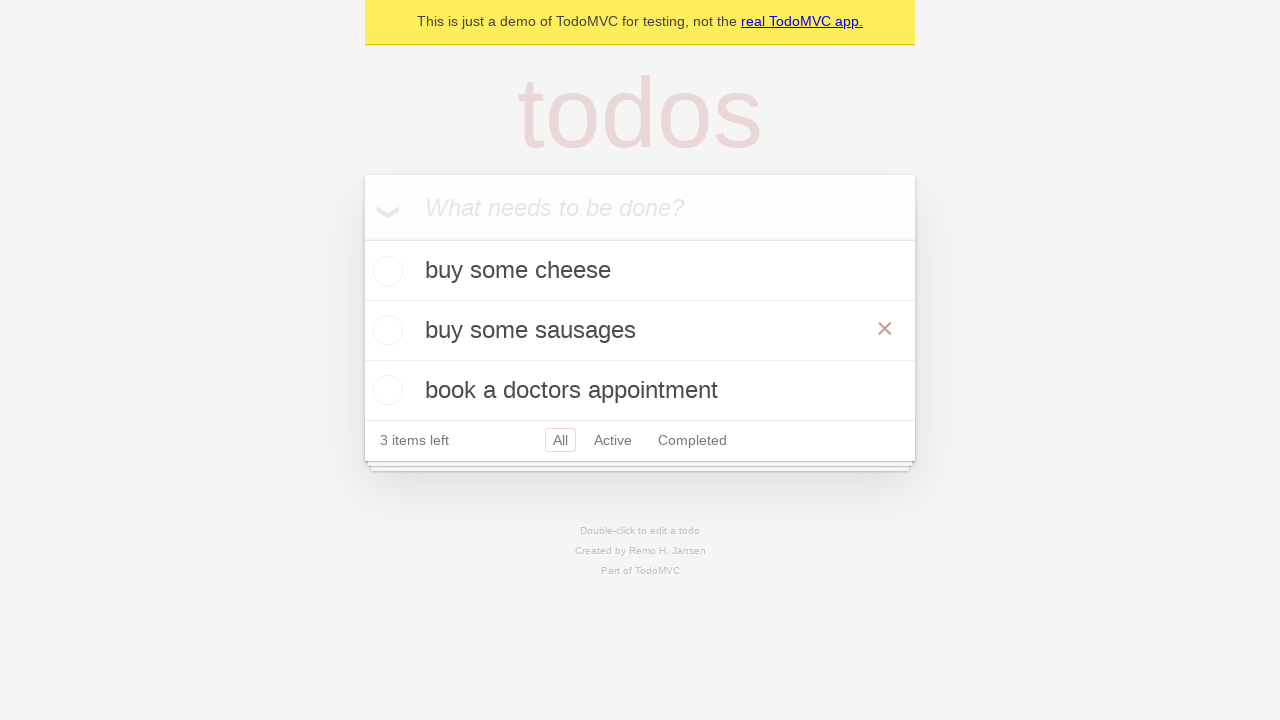

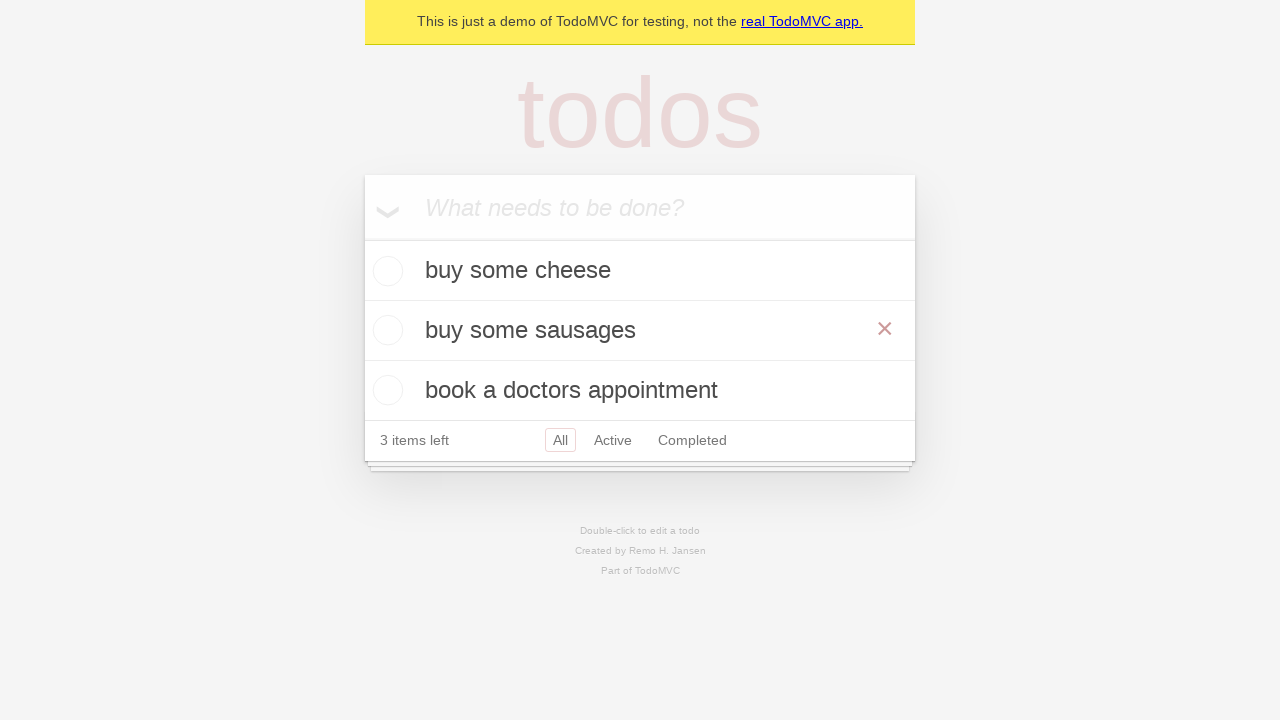